Demonstrates Playwright's relative locators feature by selecting user checkboxes using :left-of locator and retrieving user role information using :right-of locator on a practice page.

Starting URL: https://selectorshub.com/xpath-practice-page/

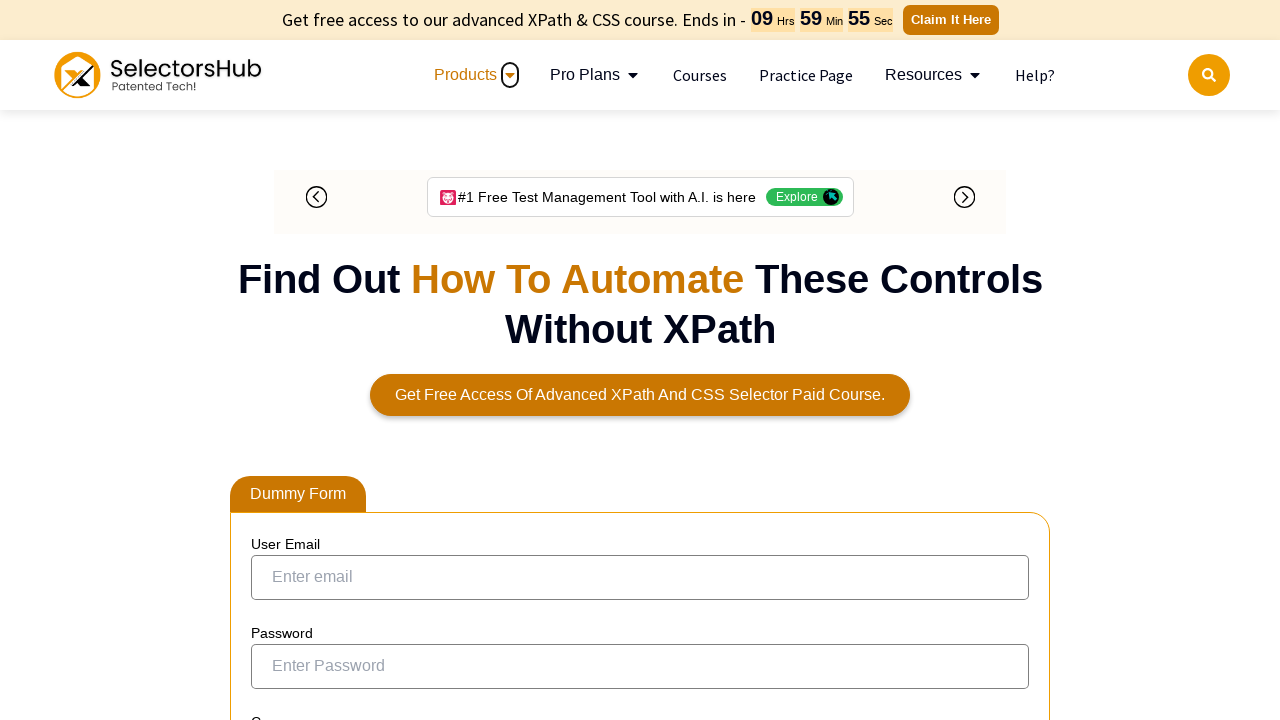

Clicked checkbox to the left of 'Joe.Root' using relative locator at (274, 352) on input[type='checkbox']:left-of(:text('Joe.Root')) >> nth=0
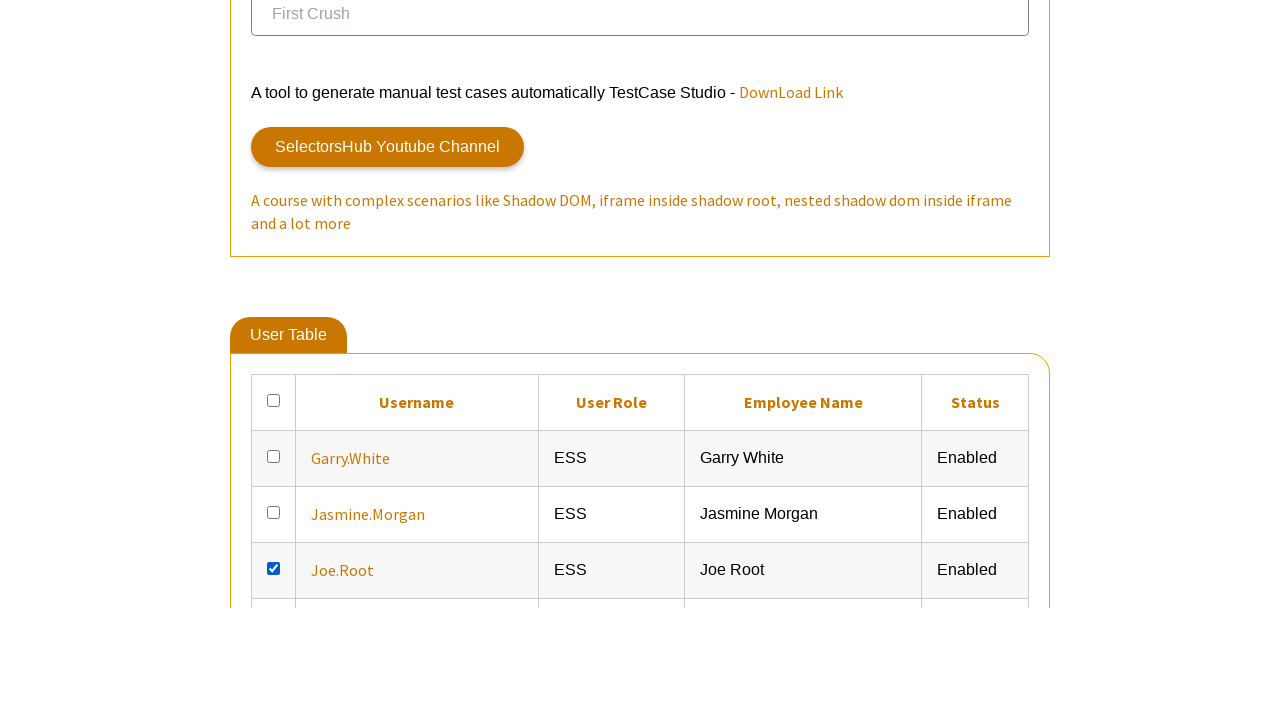

Clicked checkbox to the left of 'Jasmine.Morgan' using relative locator at (274, 657) on input[type='checkbox']:left-of(:text('Jasmine.Morgan')) >> nth=0
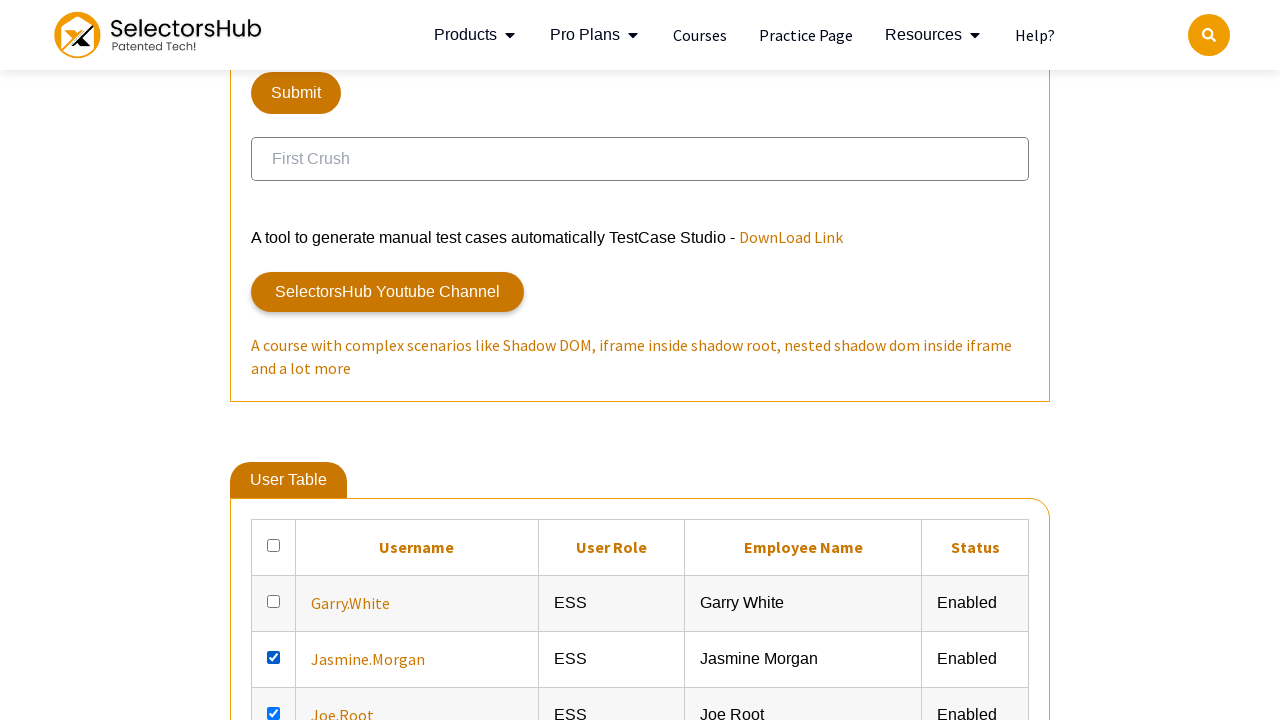

Retrieved user role to the right of 'Joe.Root': ESS
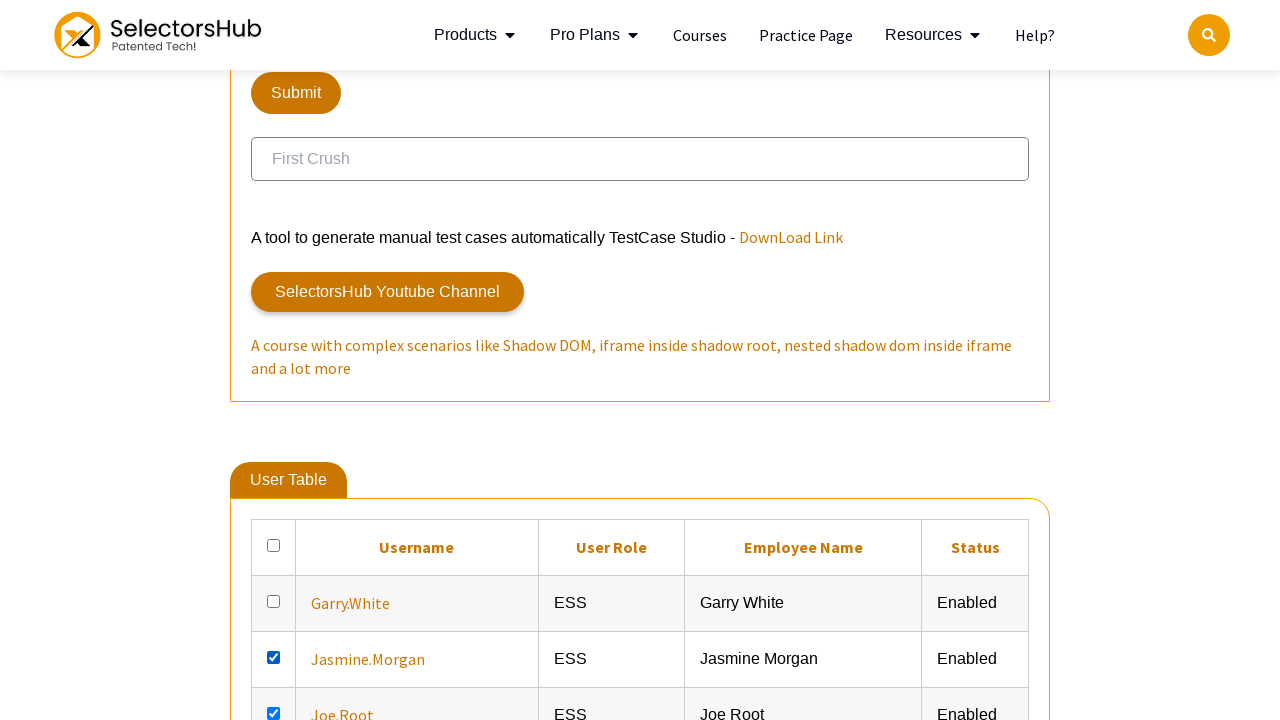

Verified that elements near 'Joe.Root' within 400px radius are accessible
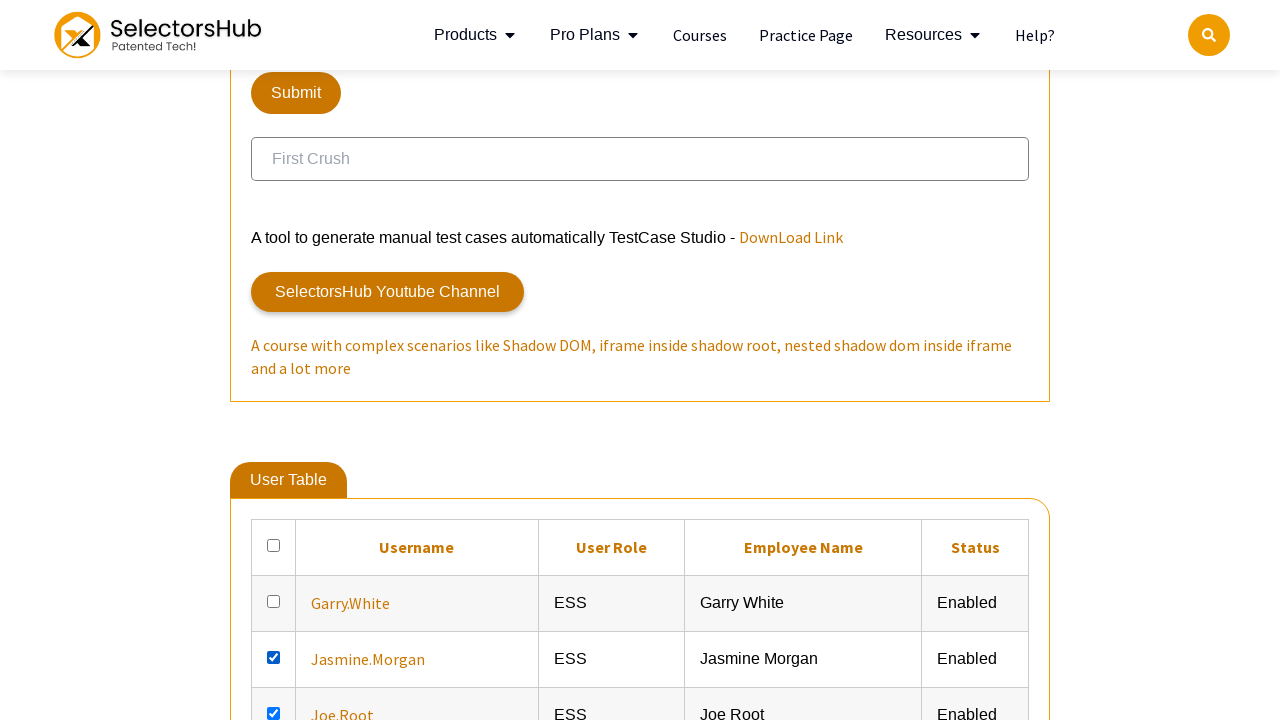

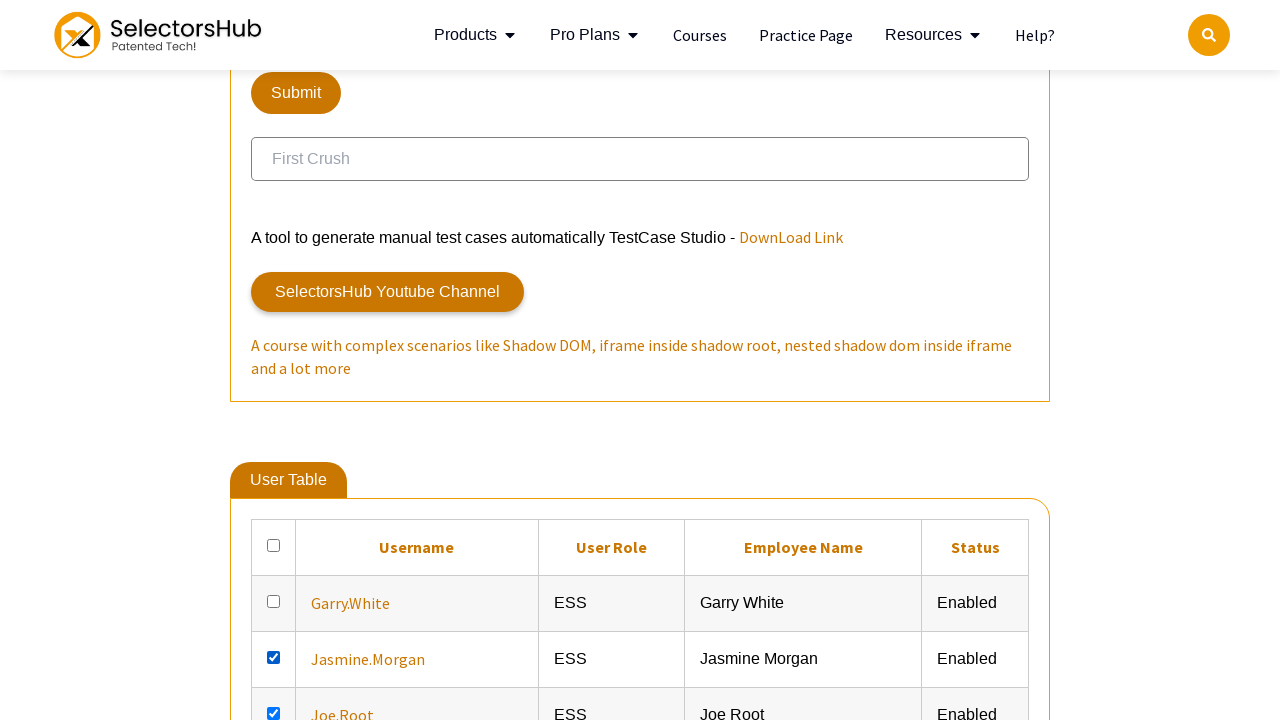